Tests displaying jQuery Growl notifications on a page by injecting jQuery, jQuery Growl library and its styles, then triggering notification messages

Starting URL: http://the-internet.herokuapp.com

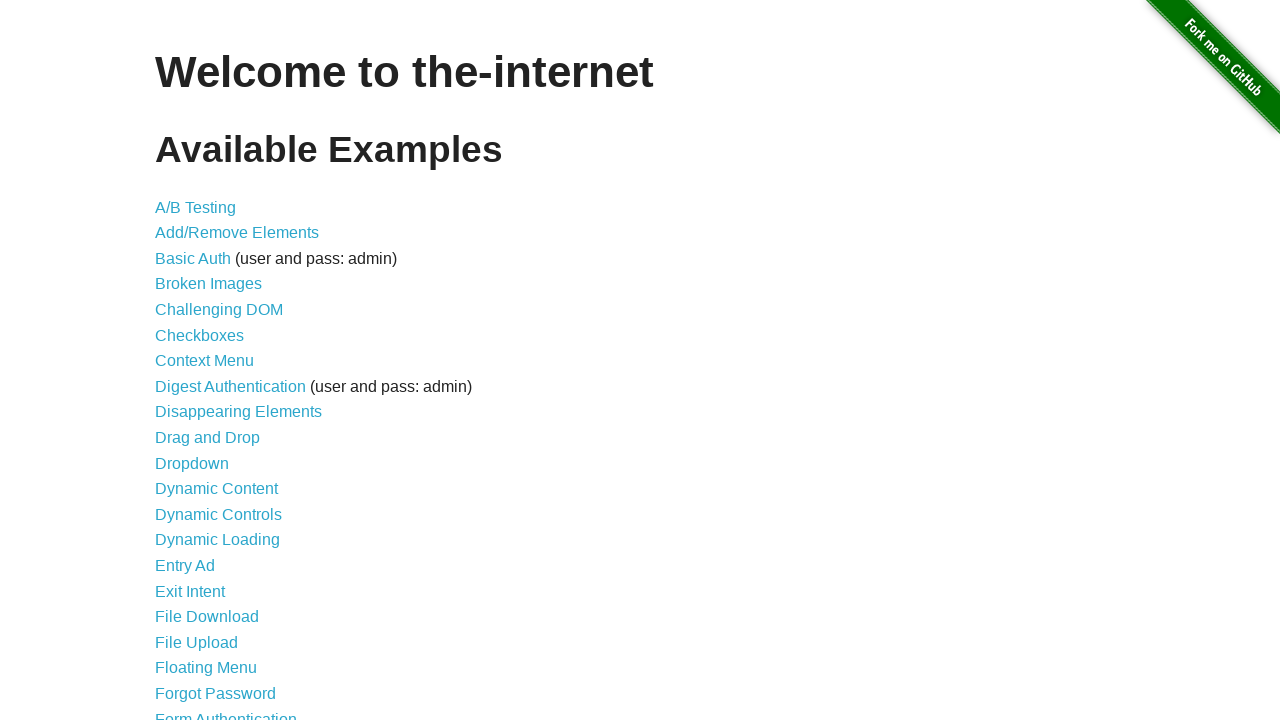

Injected jQuery library into page
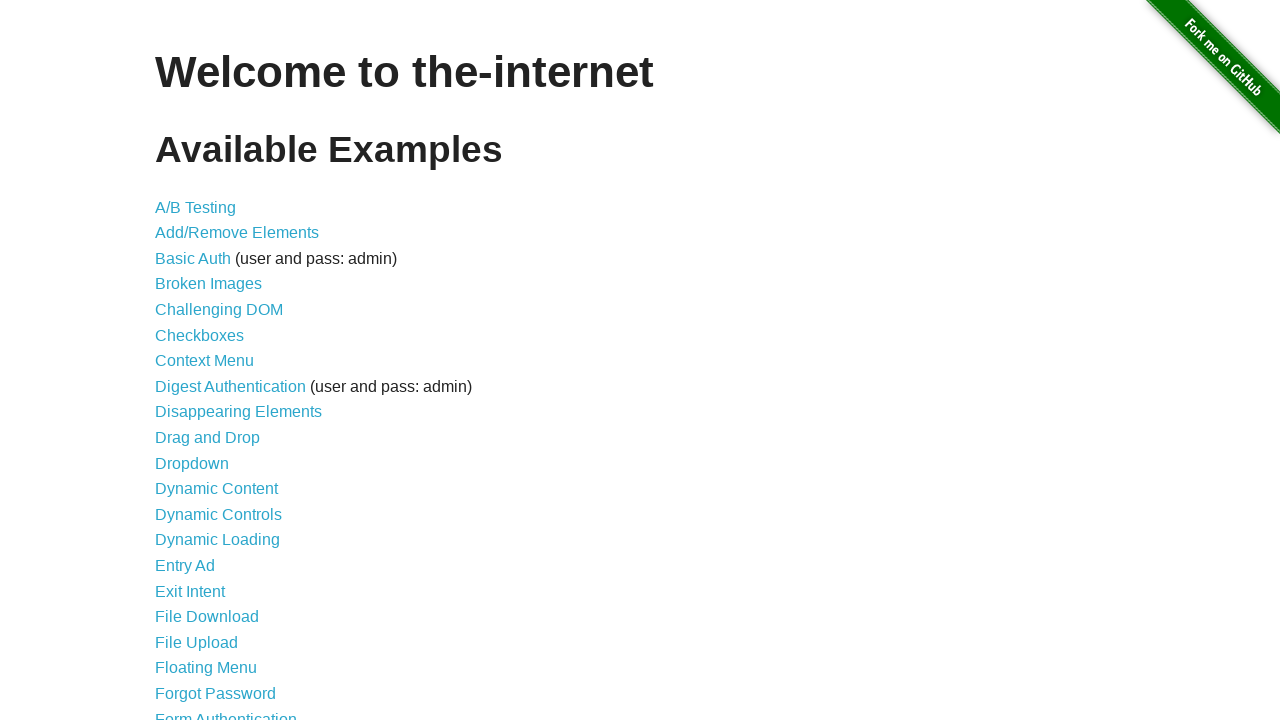

jQuery library loaded and available
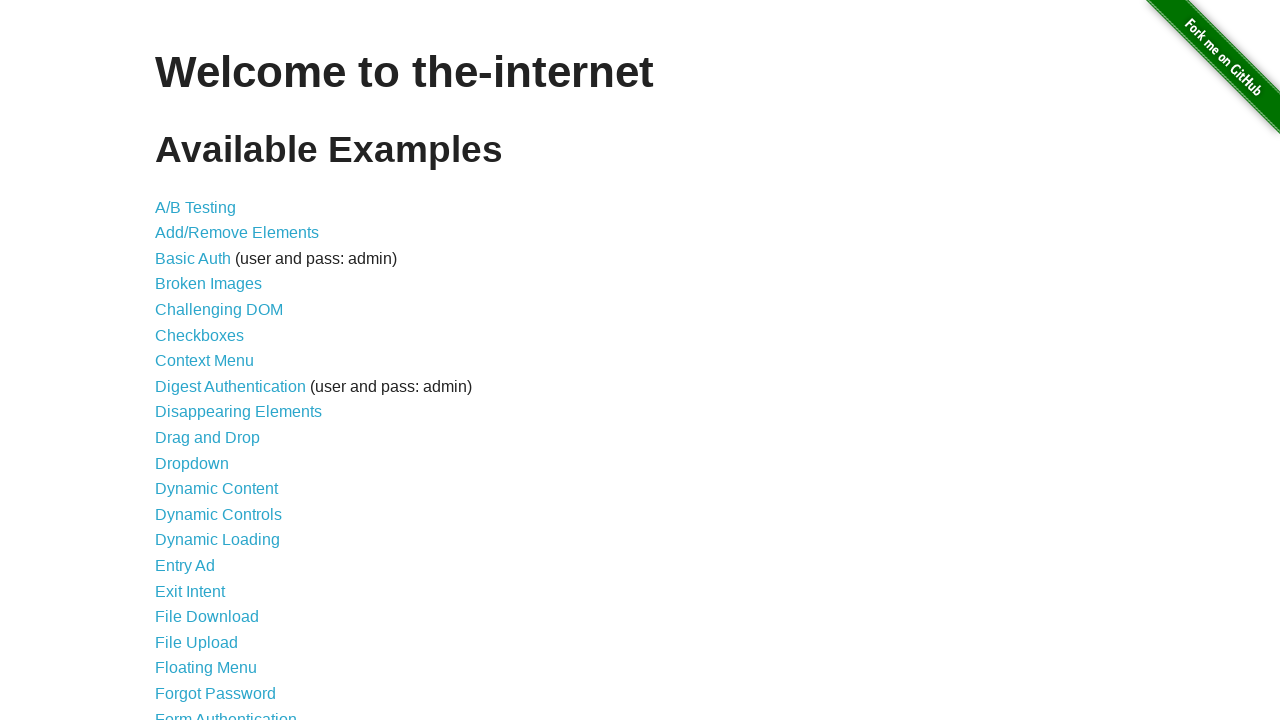

Injected jQuery Growl library into page
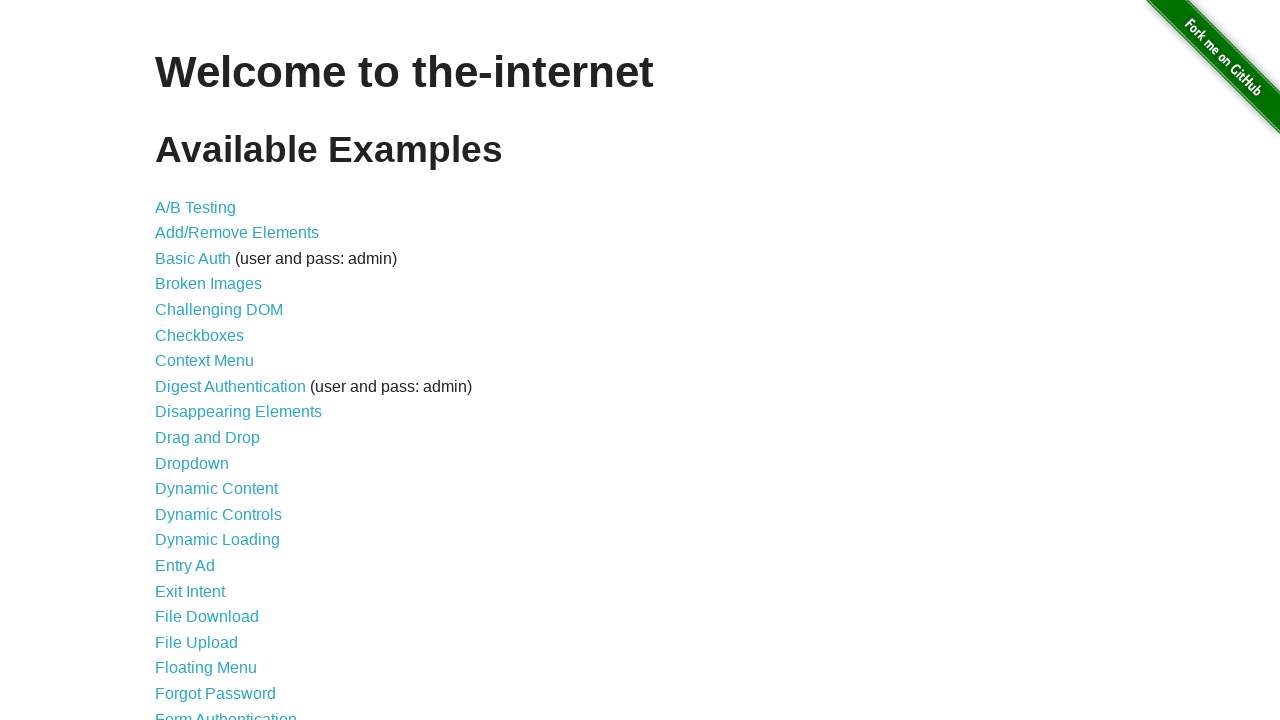

Injected jQuery Growl CSS styles into page
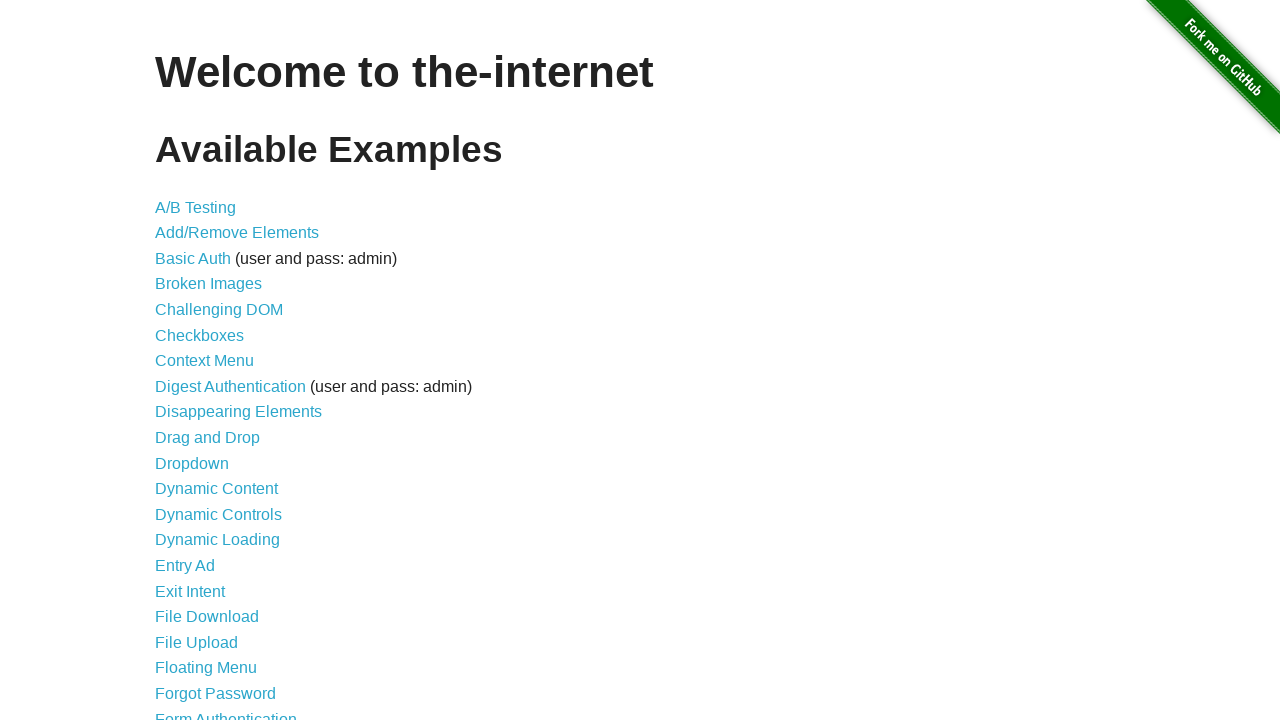

jQuery Growl library ready and available
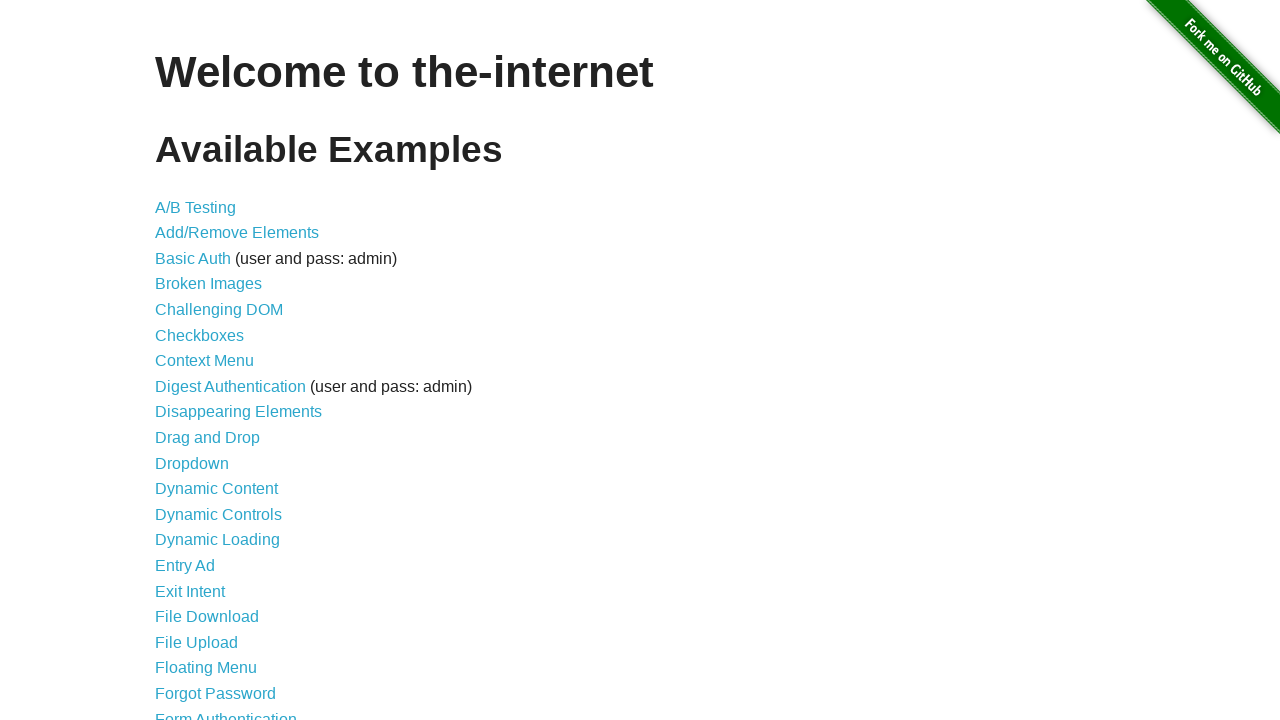

Displayed default growl notification with GET and / messages
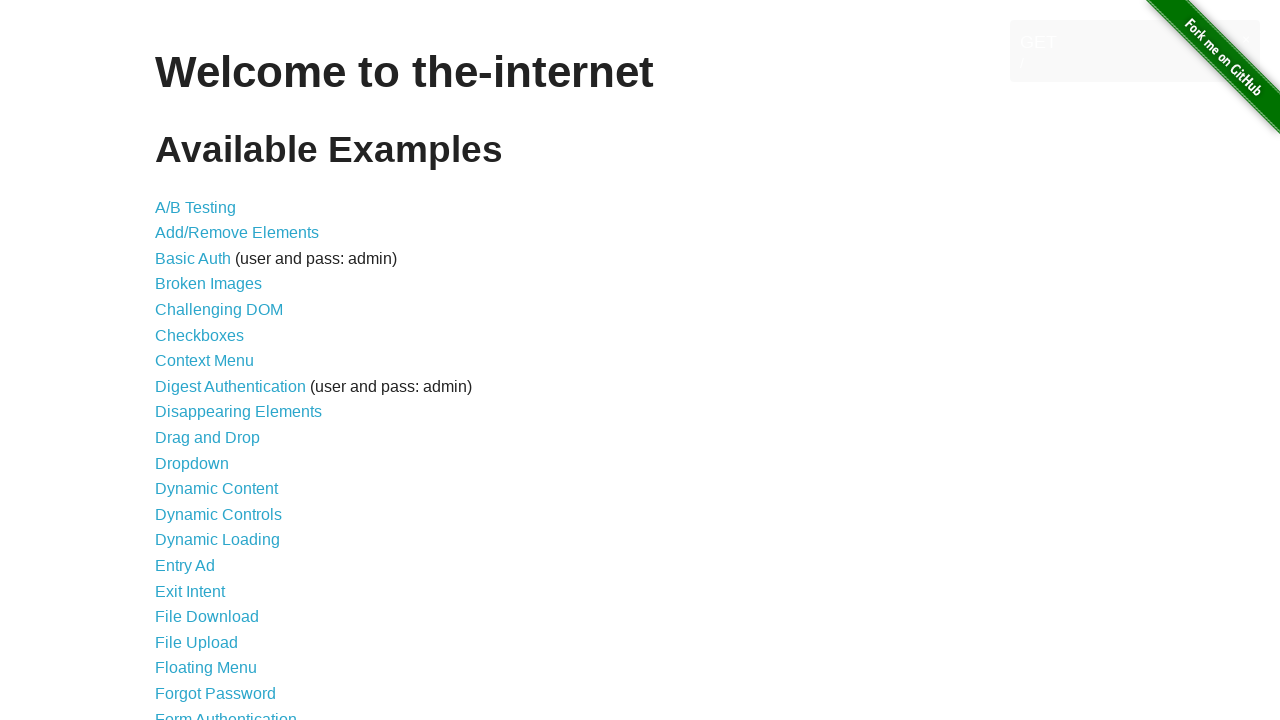

Displayed error growl notification
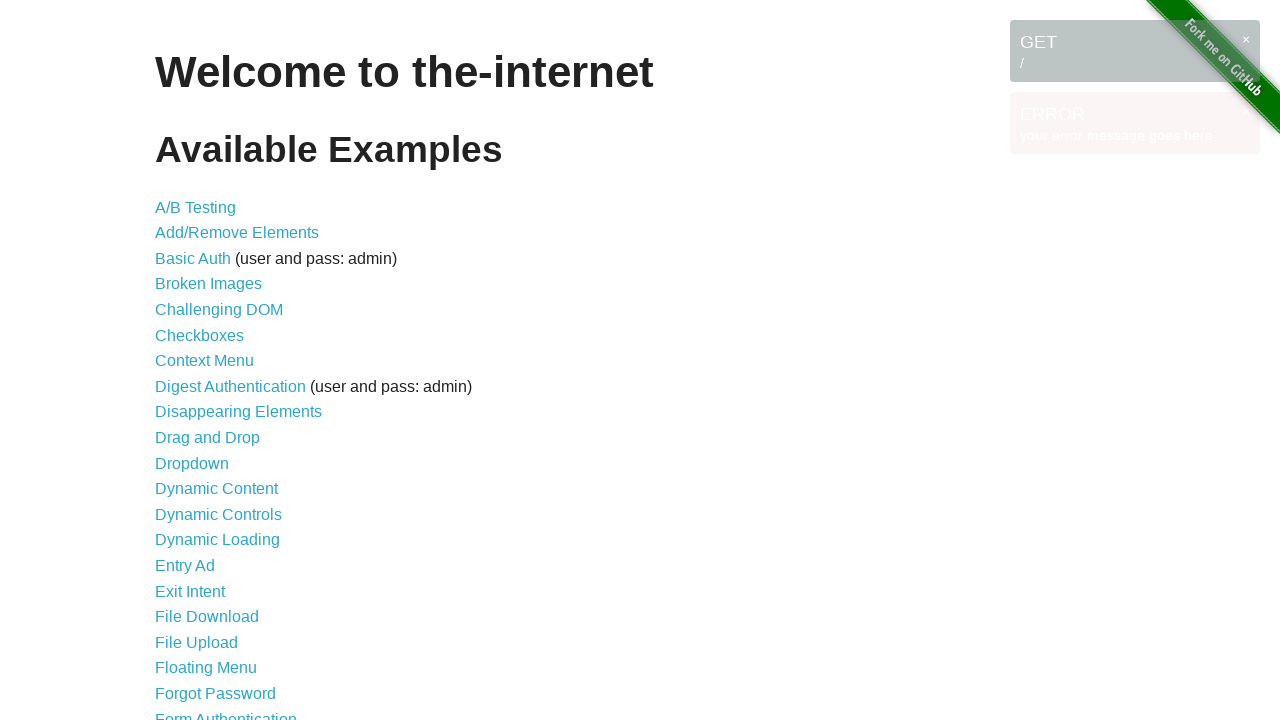

Displayed notice growl notification
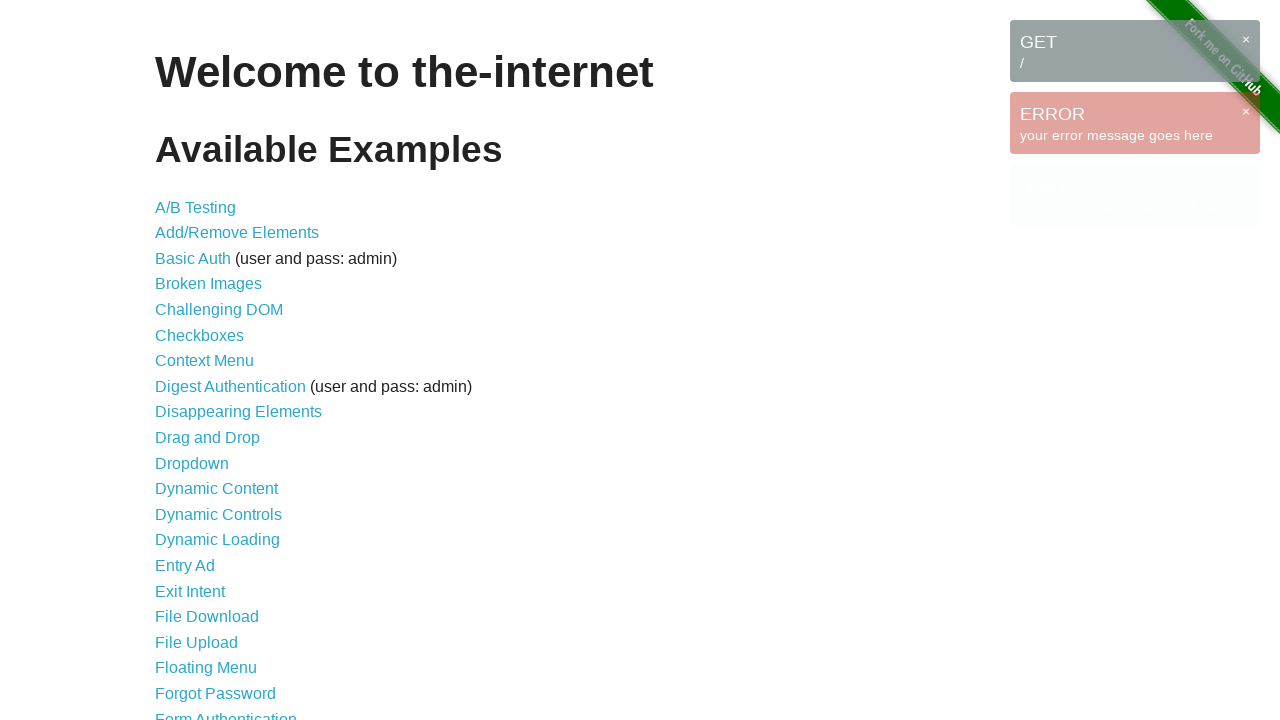

Displayed warning growl notification
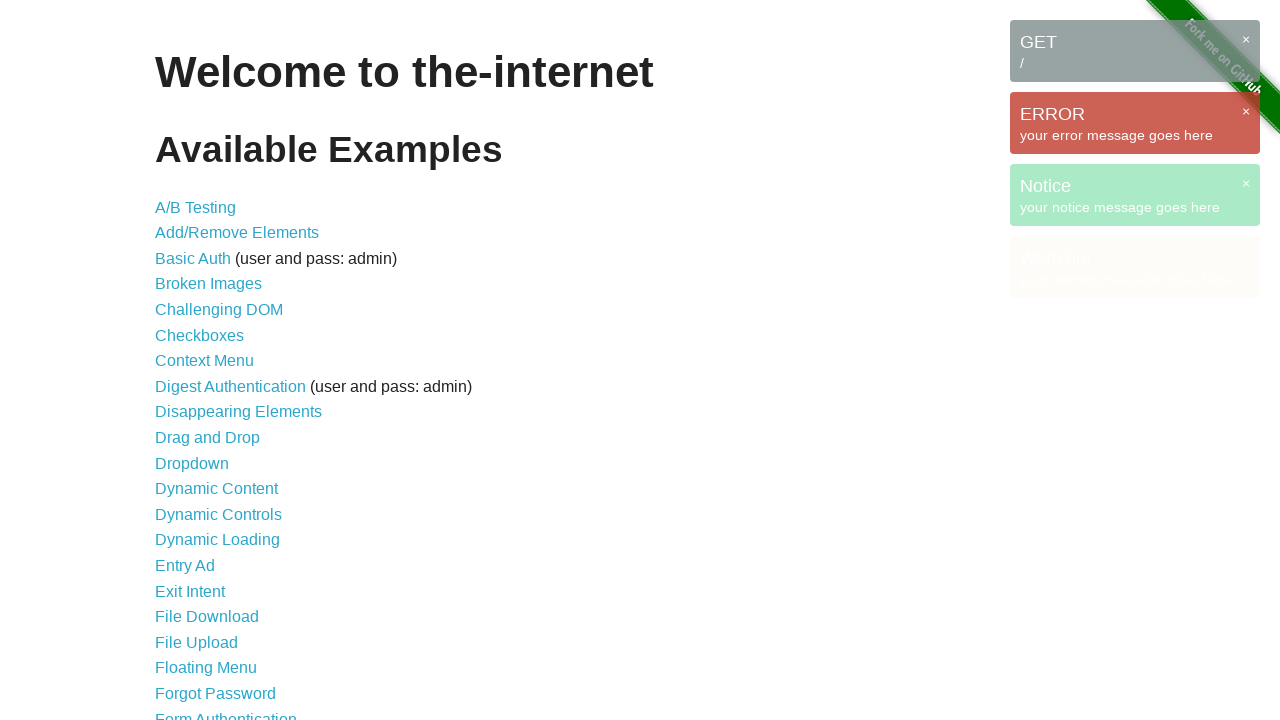

All growl notification messages are visible on the page
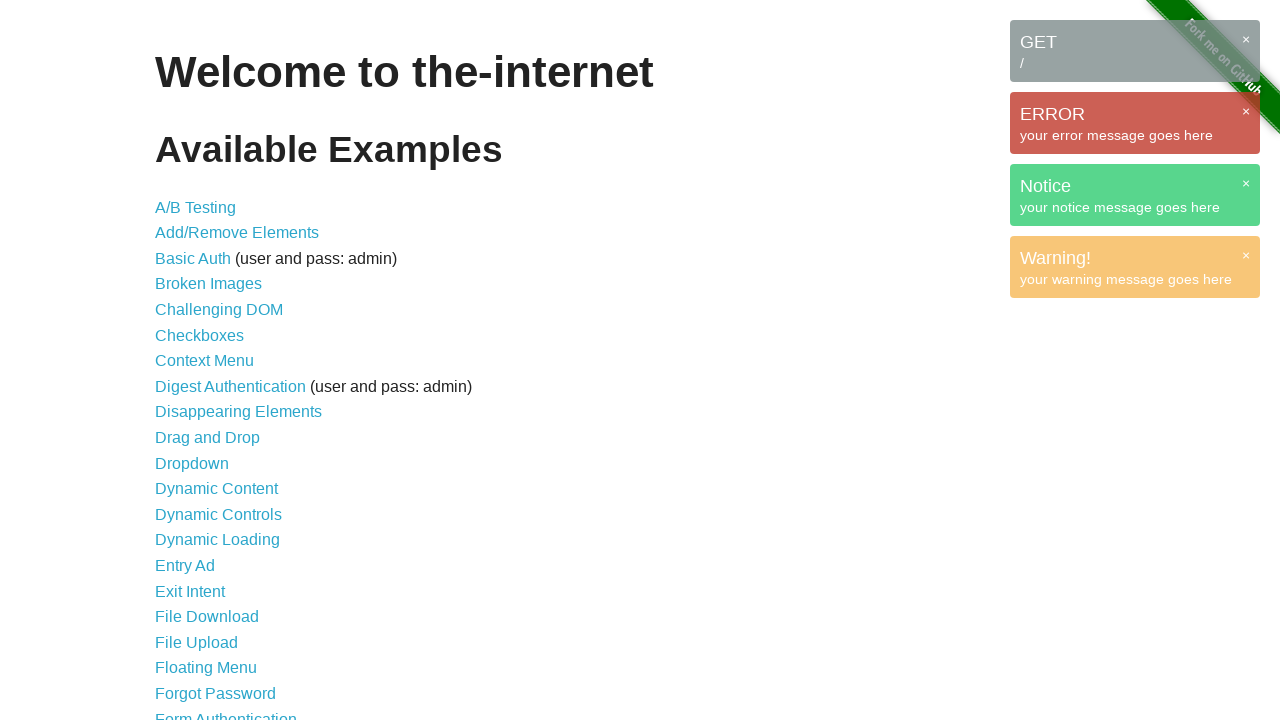

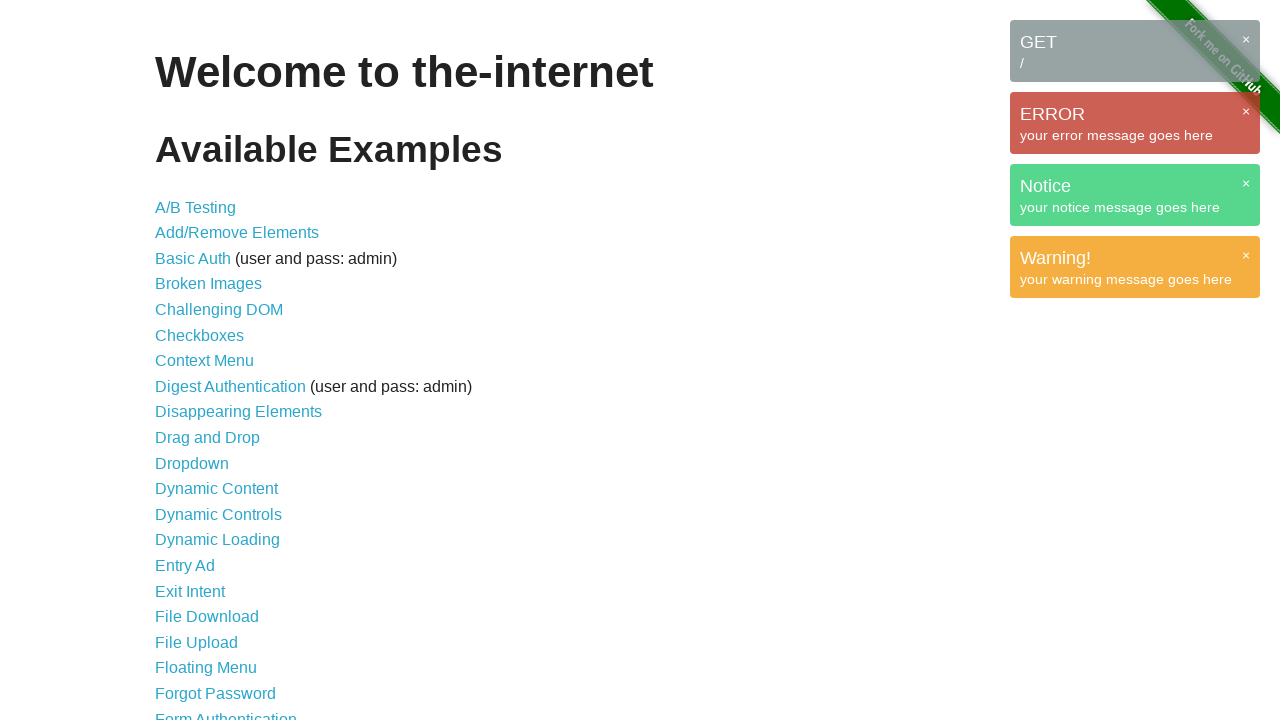